Tests window handling by clicking a link that opens a new window, then switching to the new window and verifying the title

Starting URL: https://practice.cydeo.com/windows

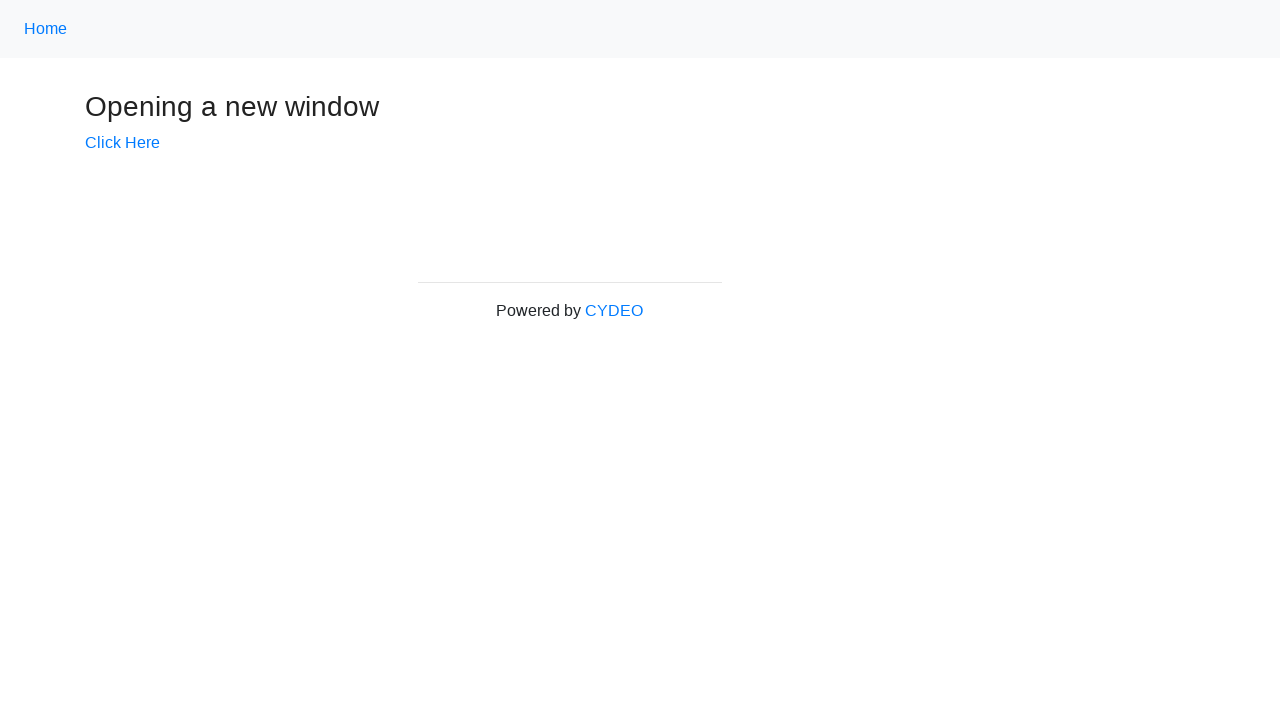

Stored main window handle from context
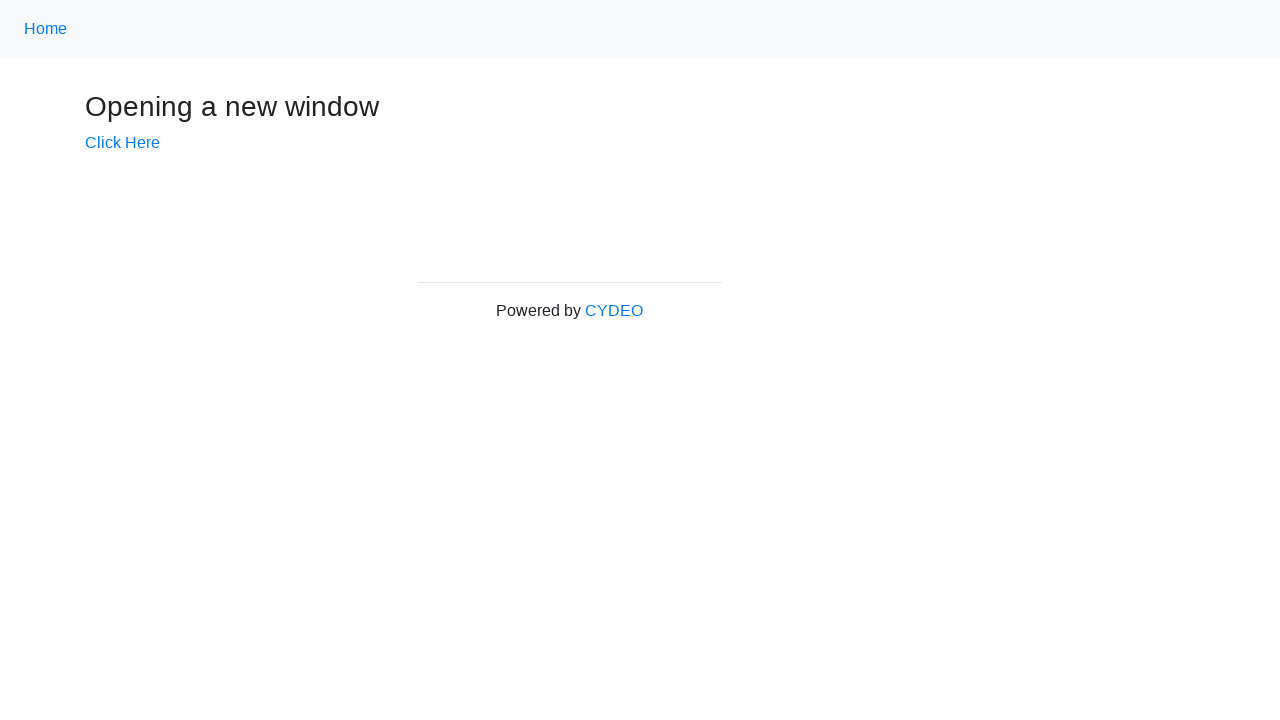

Verified initial page title is 'Windows'
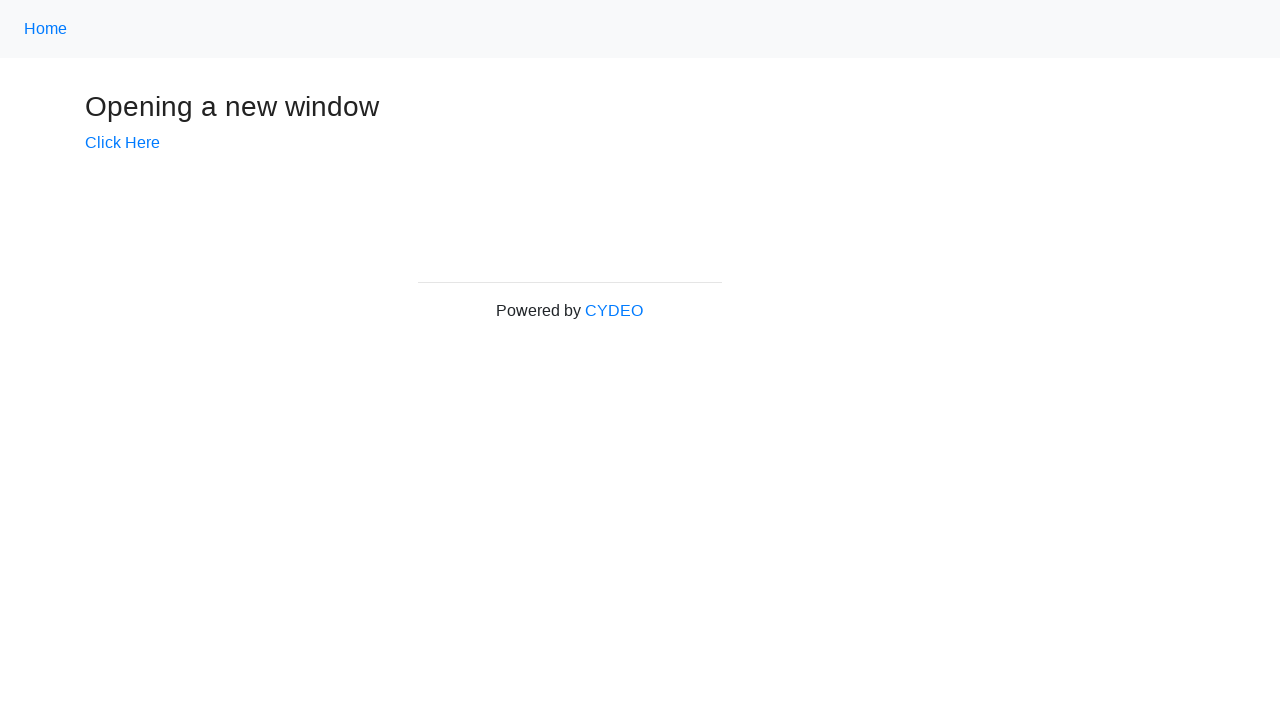

Clicked 'Click Here' link to open new window at (122, 143) on text=Click Here
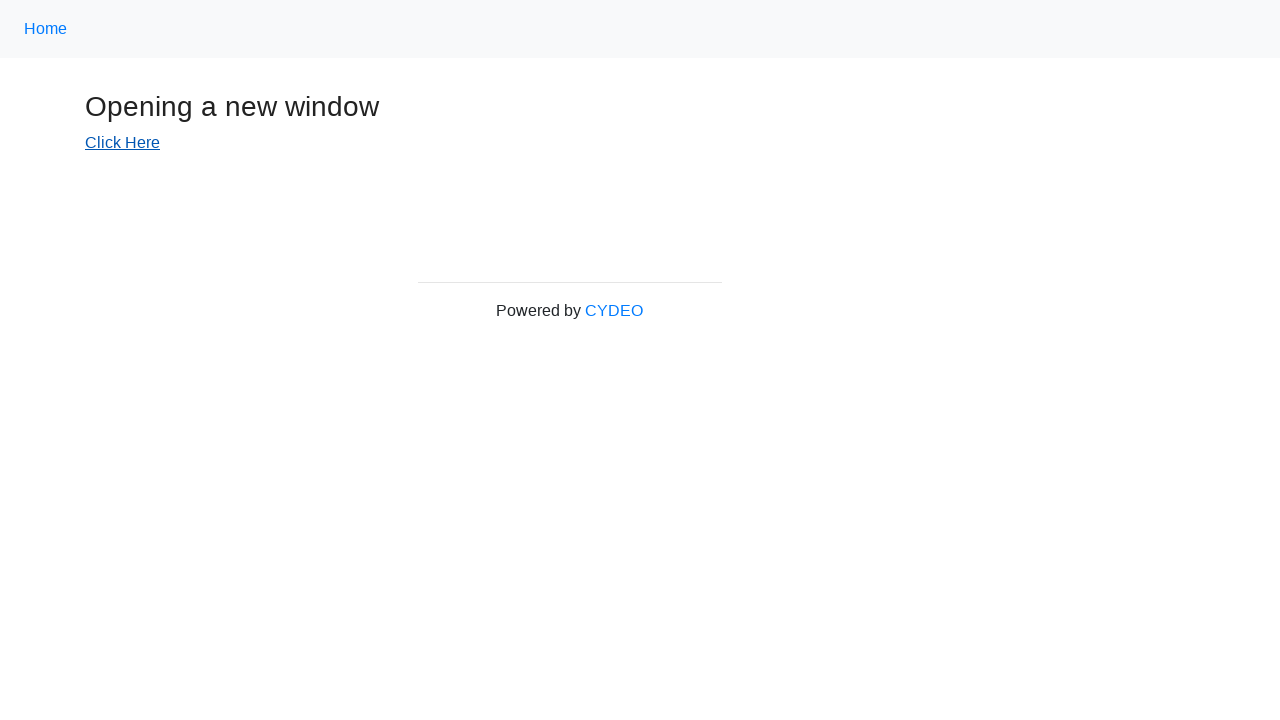

Captured new window/tab that opened
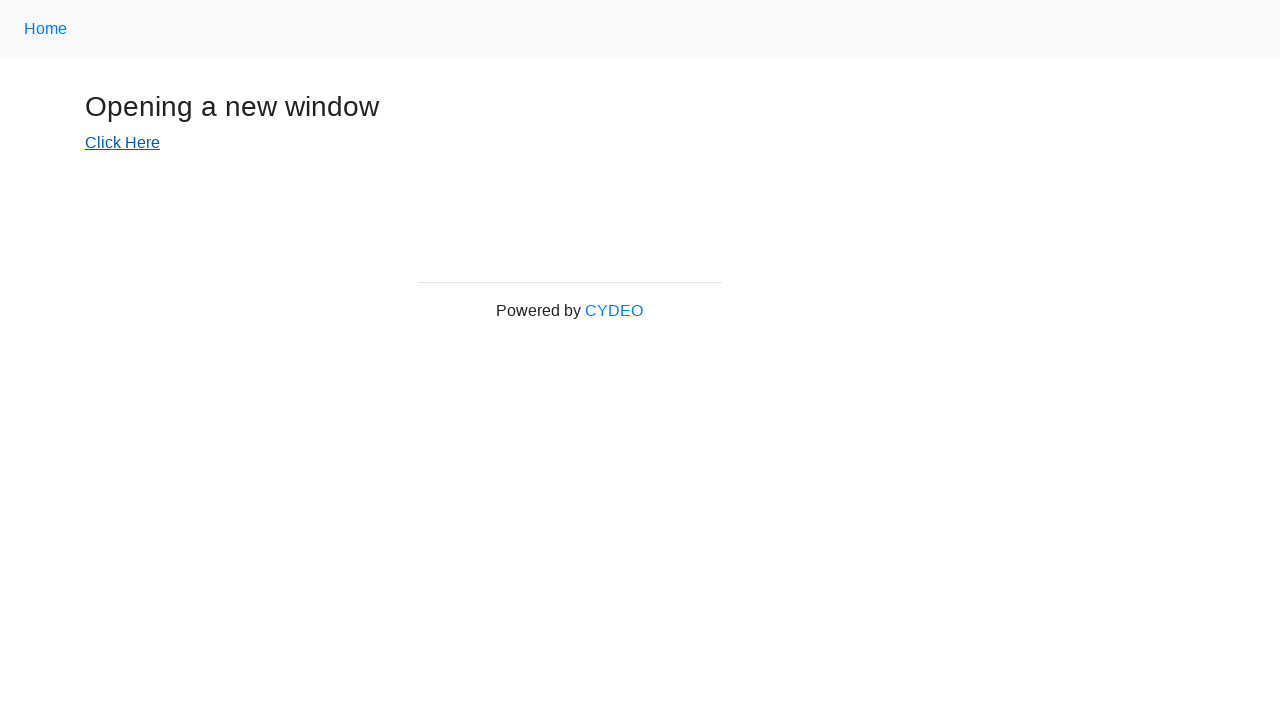

New page finished loading
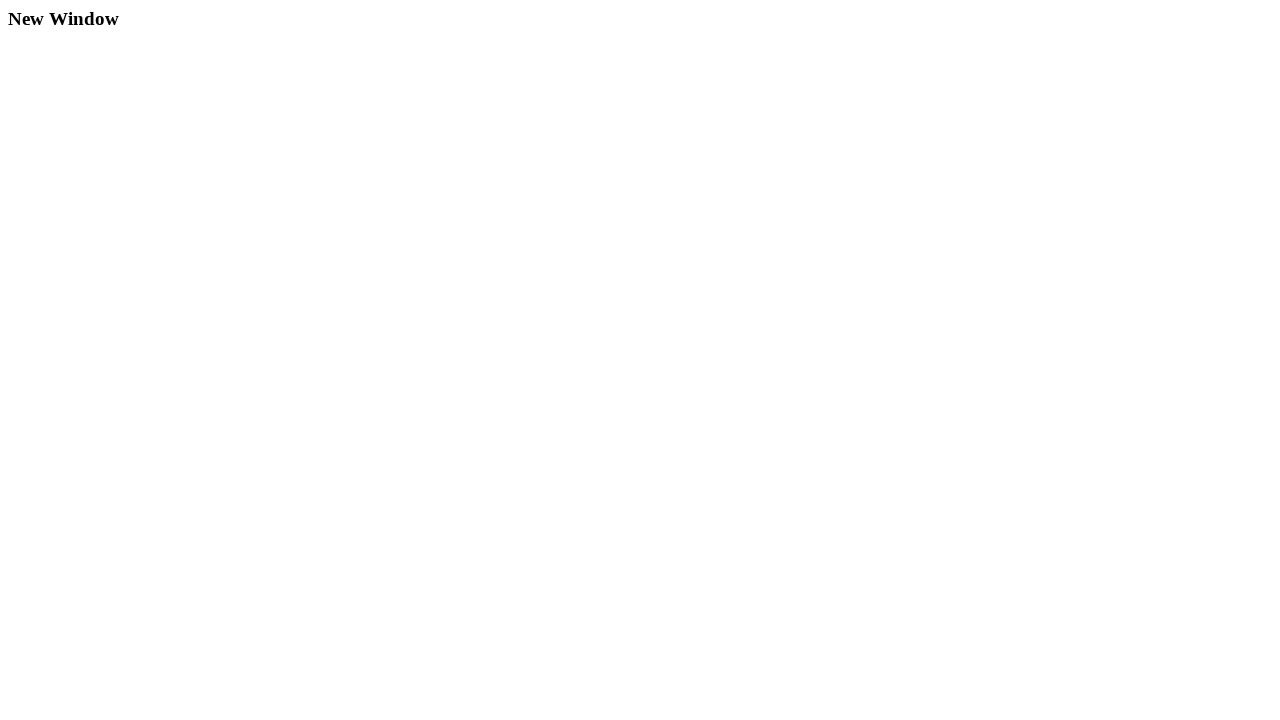

Verified new window title is 'New Window'
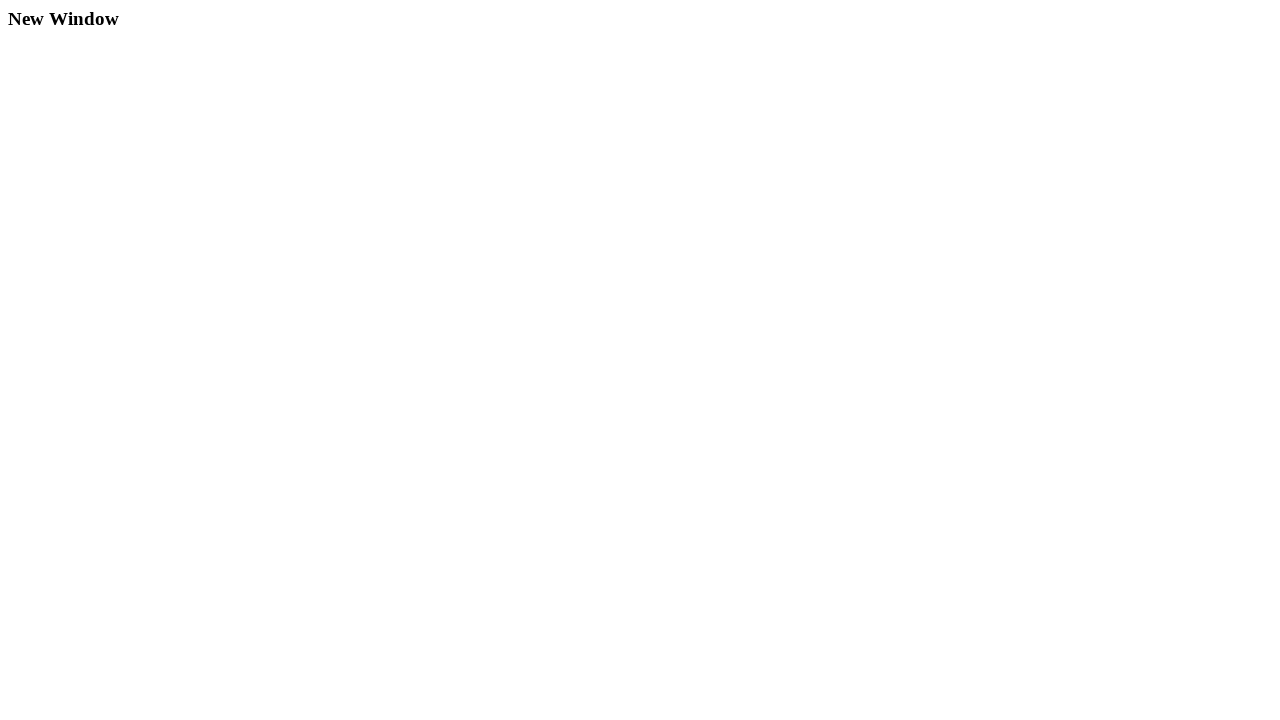

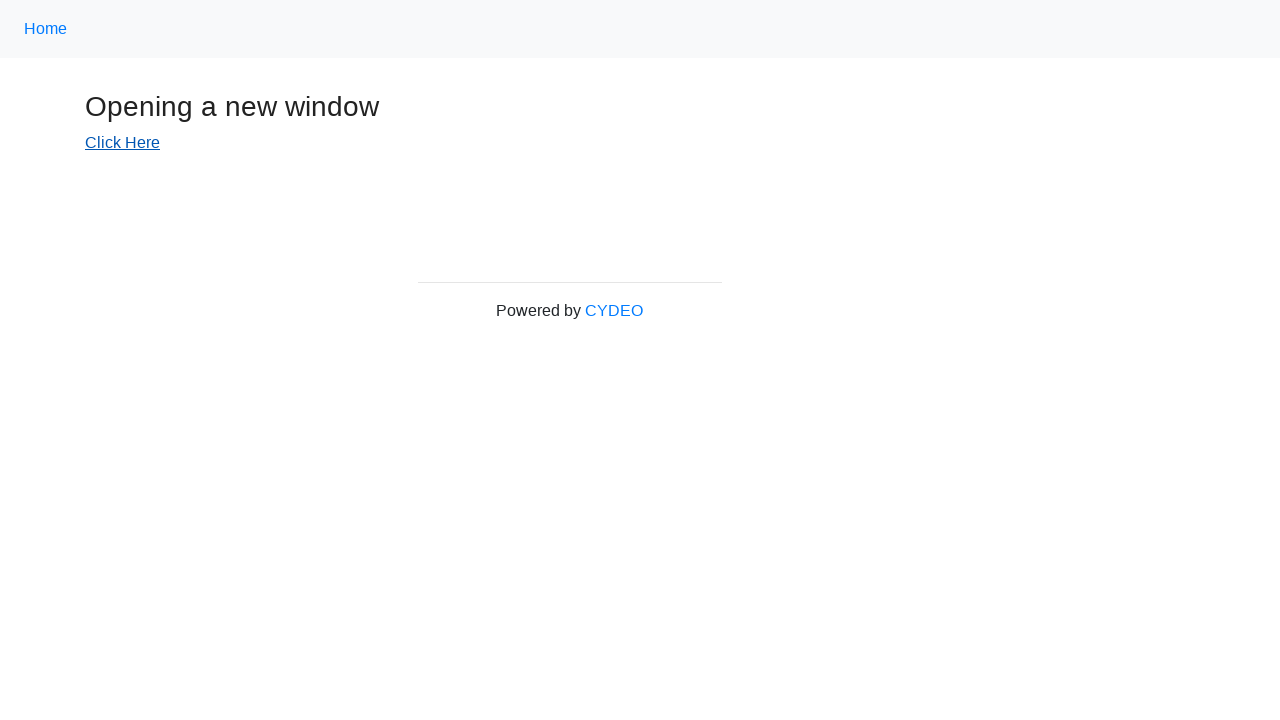